Tests the "Forgot login info" customer lookup feature by filling in personal details and submitting the form, then verifying an error message is displayed

Starting URL: https://parabank.parasoft.com/parabank/index.htm

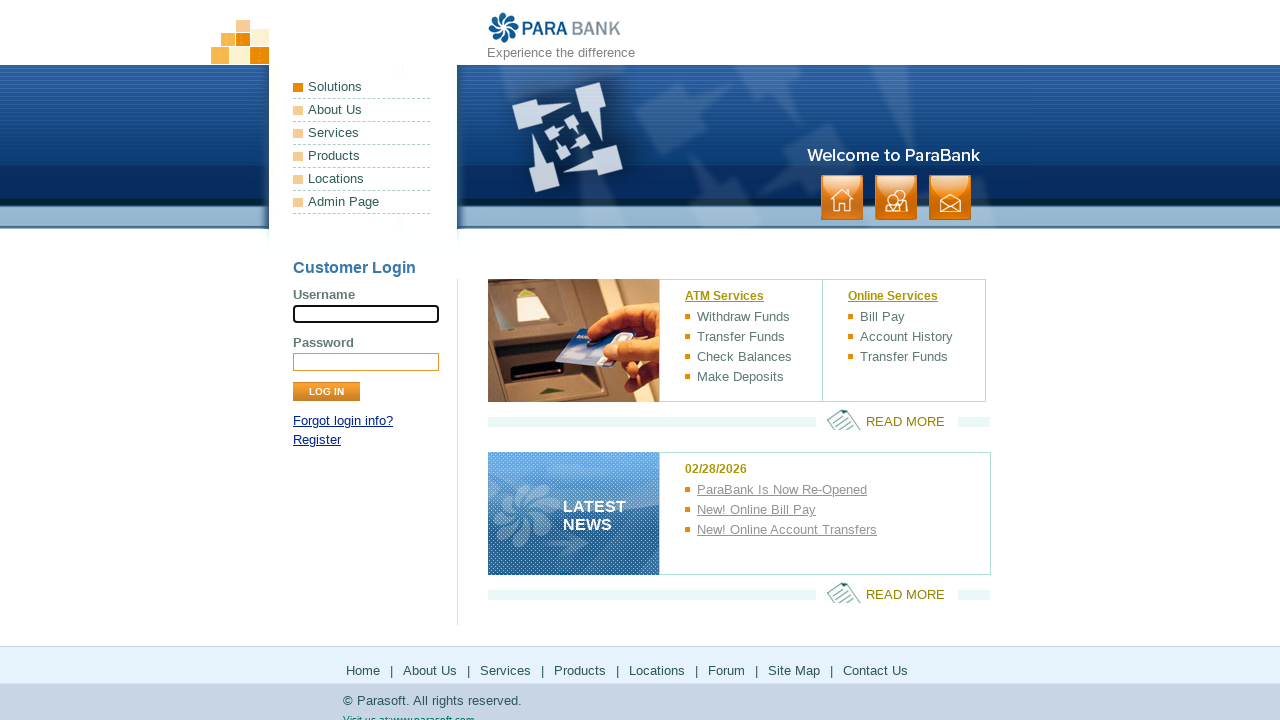

Clicked 'Forgot login info?' link at (343, 421) on a:has-text('Forgot login info?')
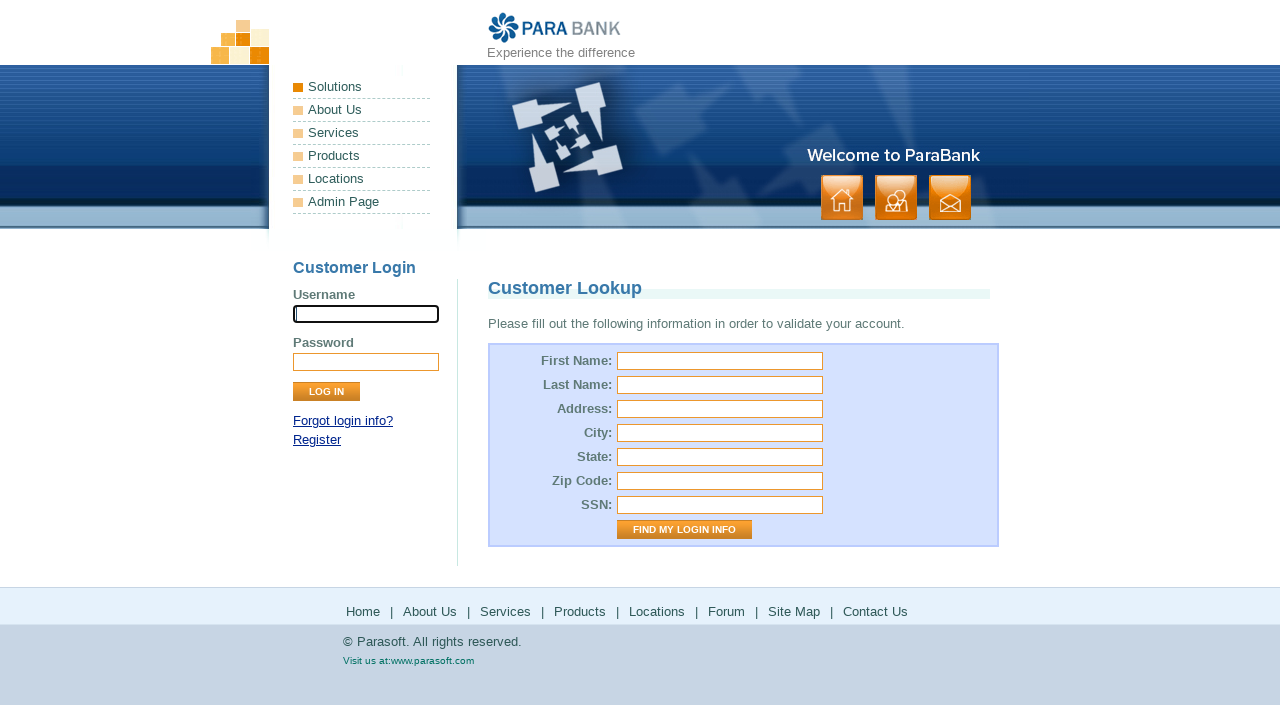

Customer Lookup title loaded
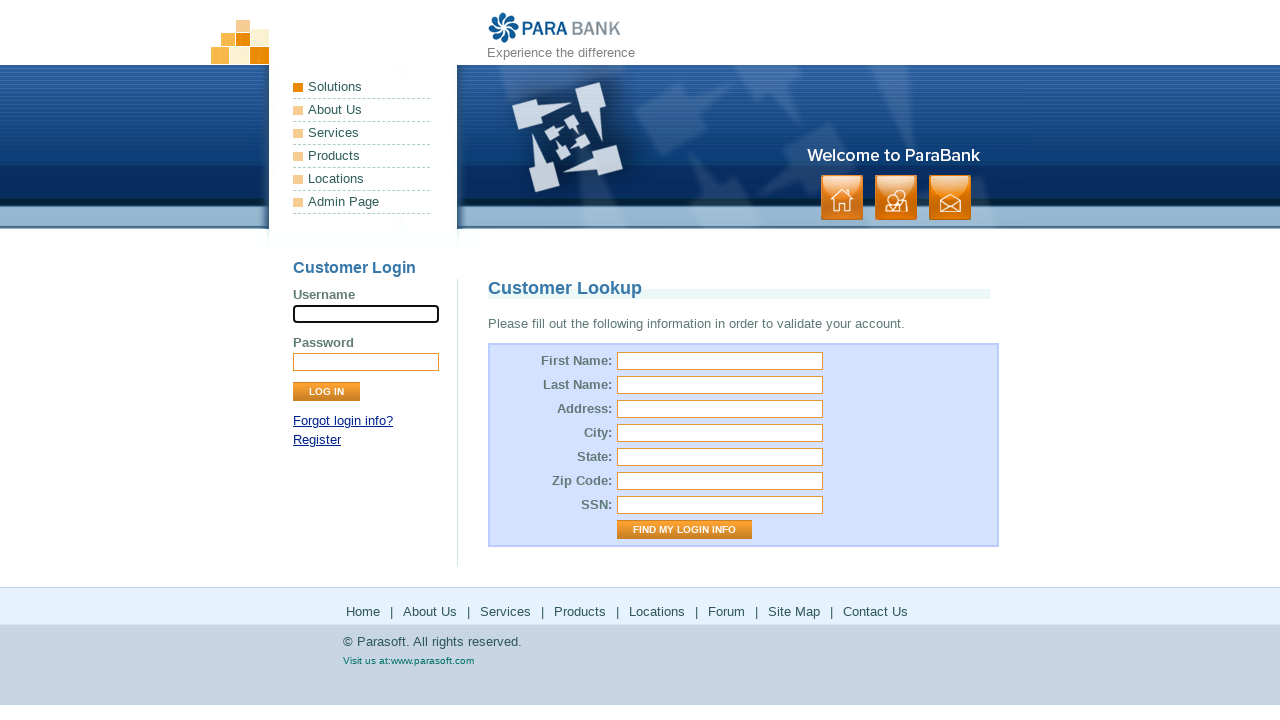

Filled first name field with 'user' on #firstName
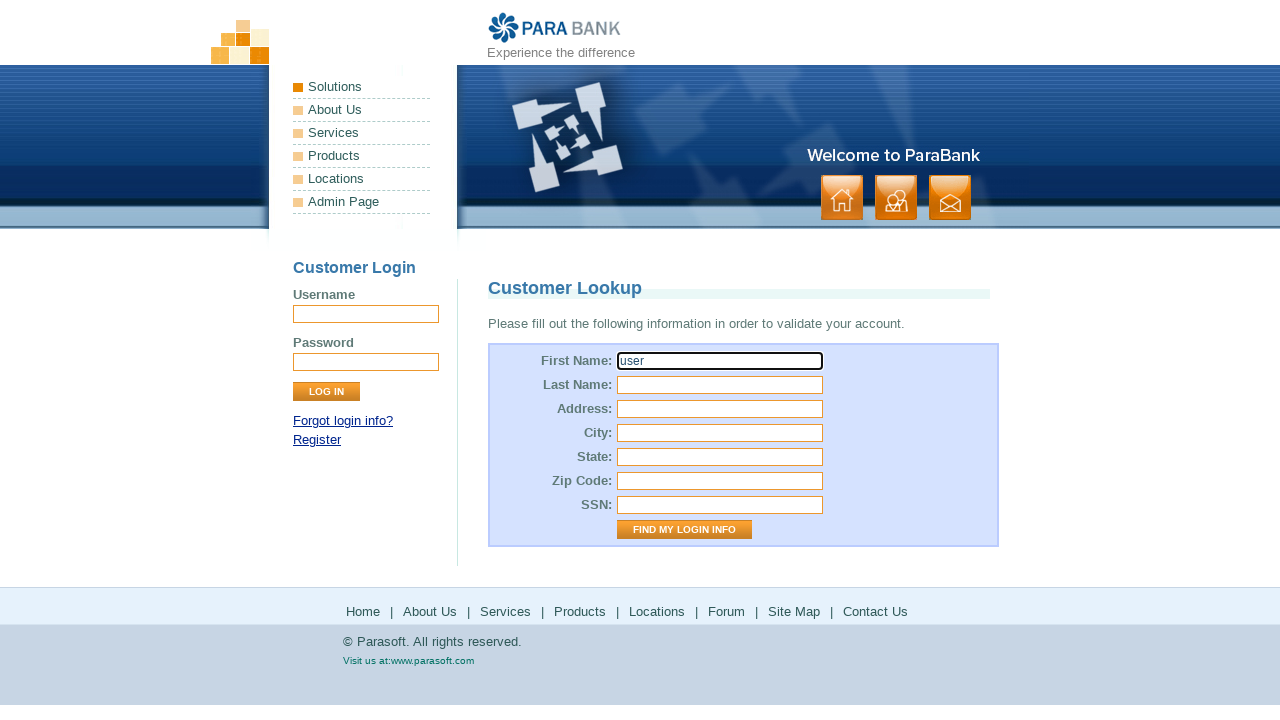

Filled last name field with 'User_user' on #lastName
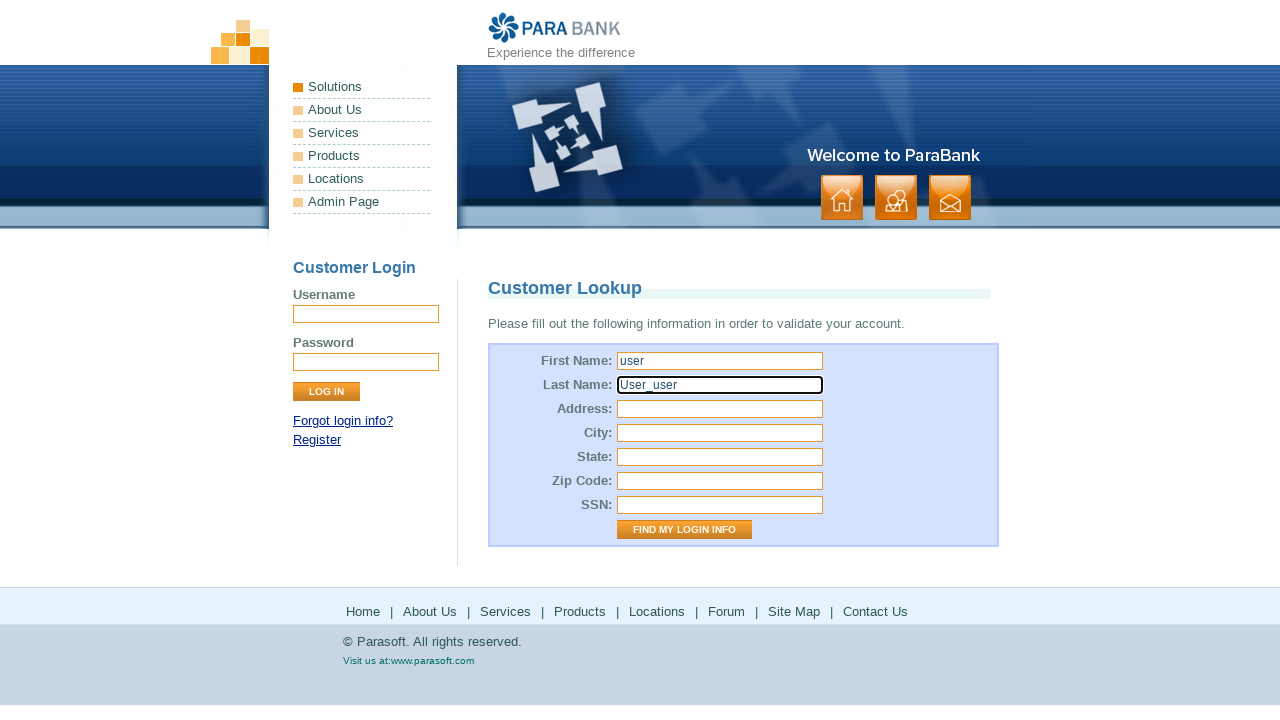

Filled address field with 'USA' on #address\.street
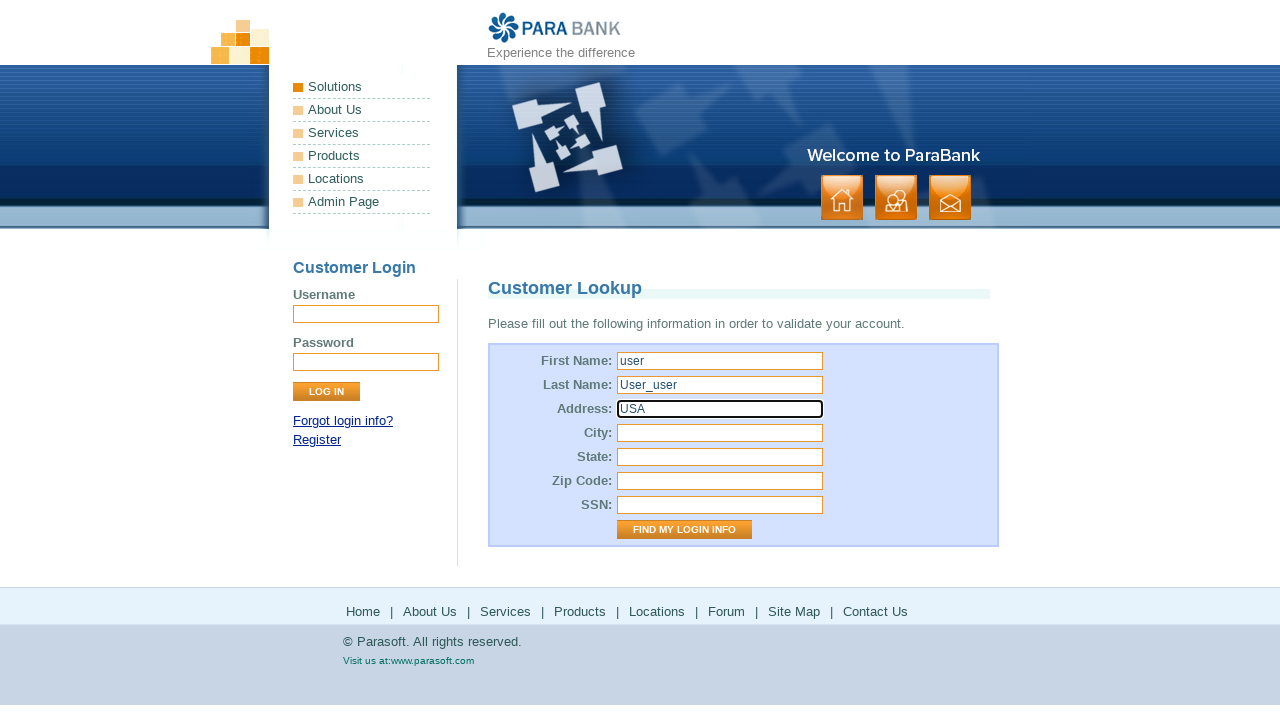

Filled city field with 'LOS ANGELES' on #address\.city
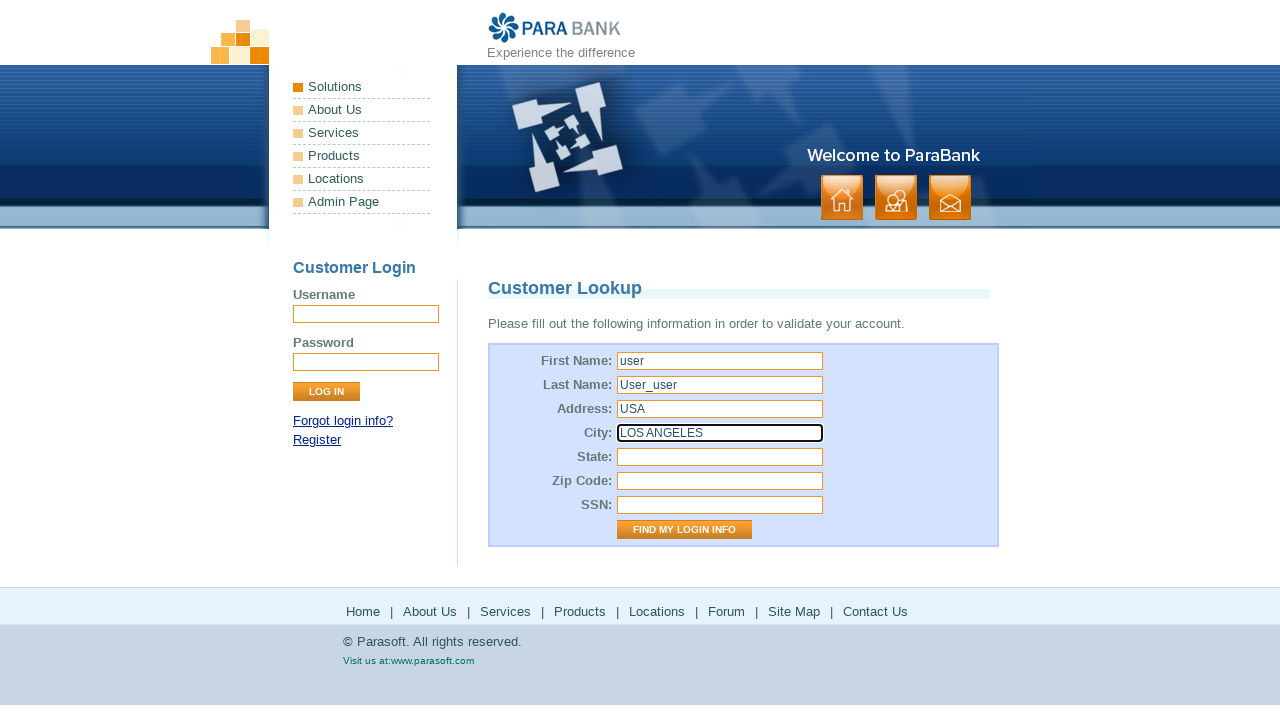

Filled state field with 'California' on #address\.state
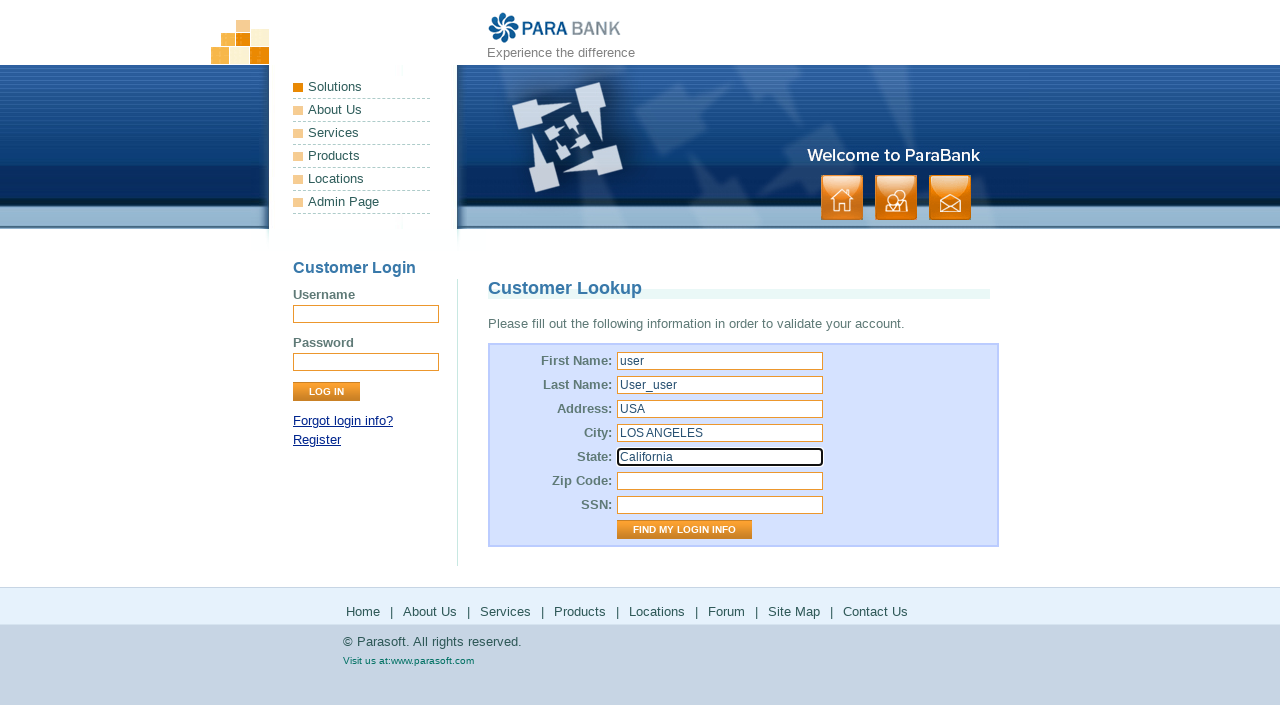

Filled zip code field with '123456' on #address\.zipCode
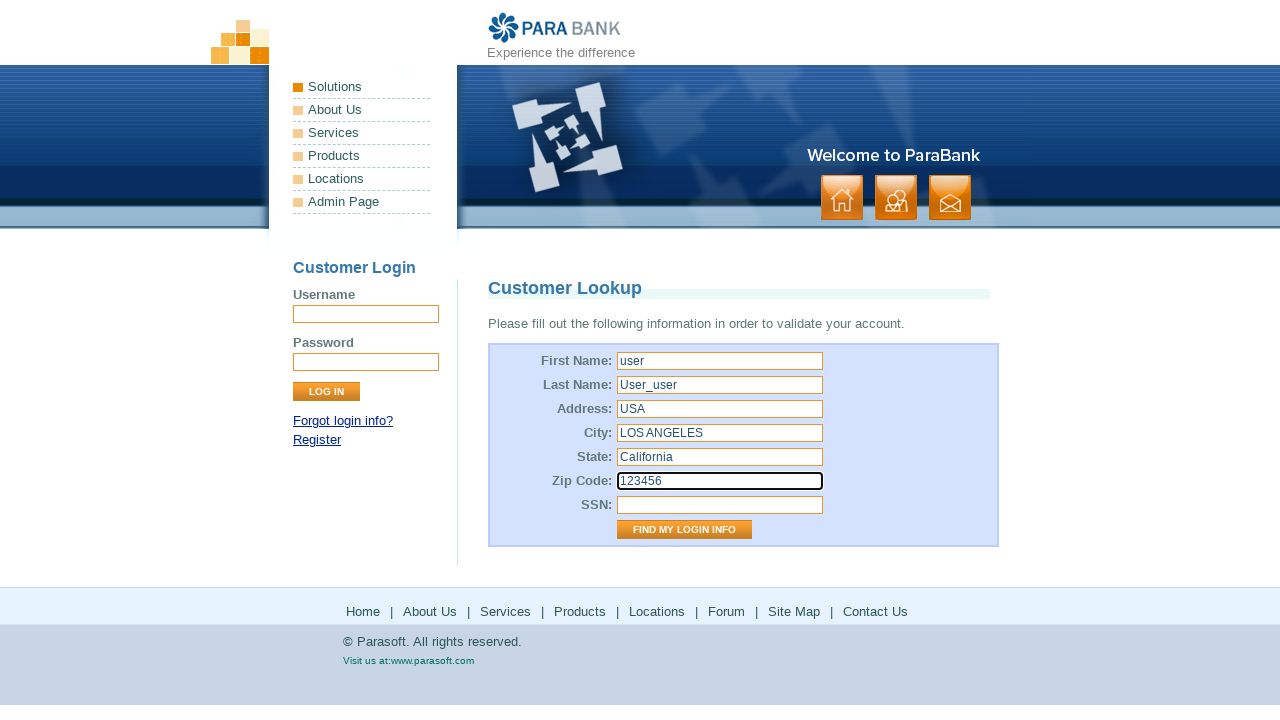

Filled SSN field with '123fff' on #ssn
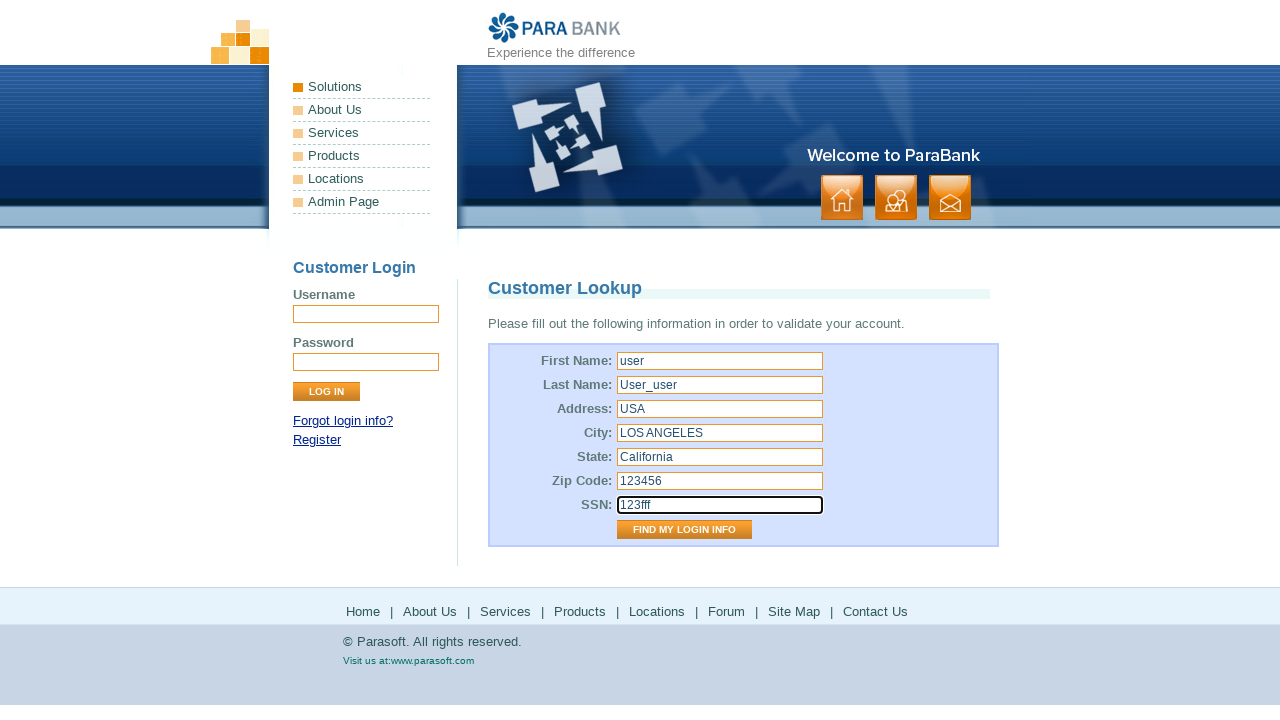

Clicked 'Find My Login Info' button at (684, 530) on input[value='Find My Login Info']
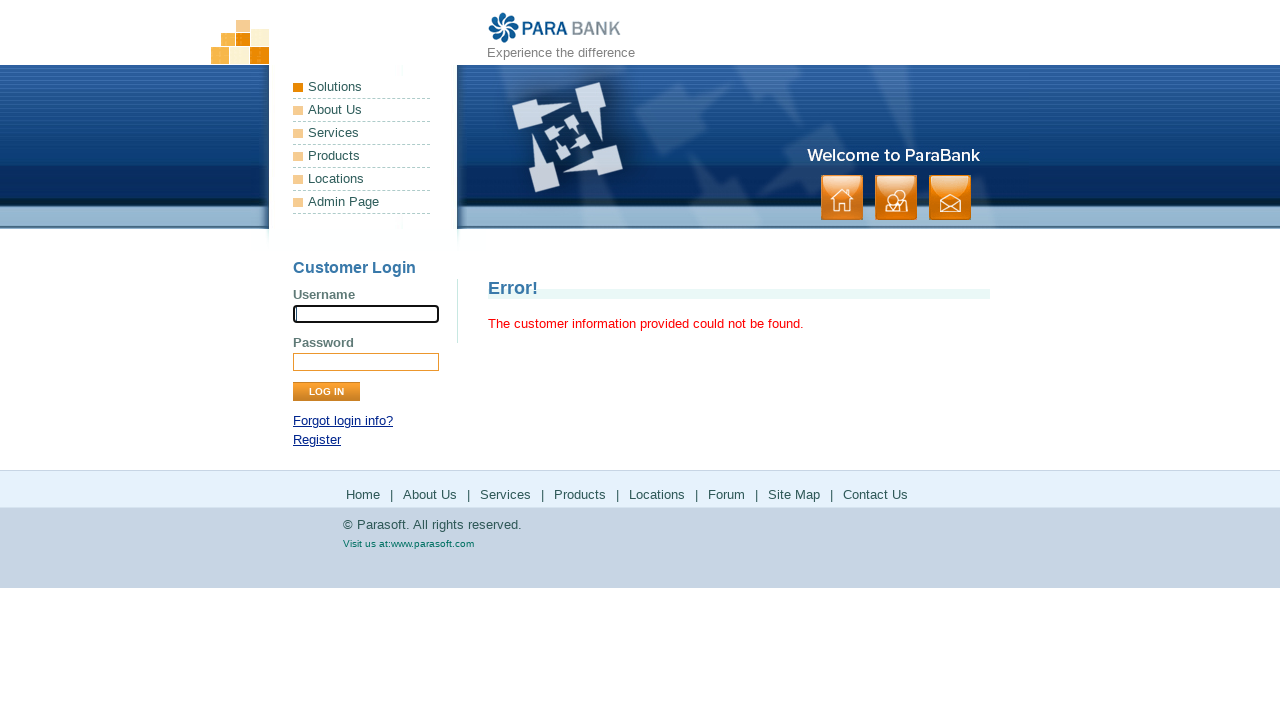

Error message displayed on screen
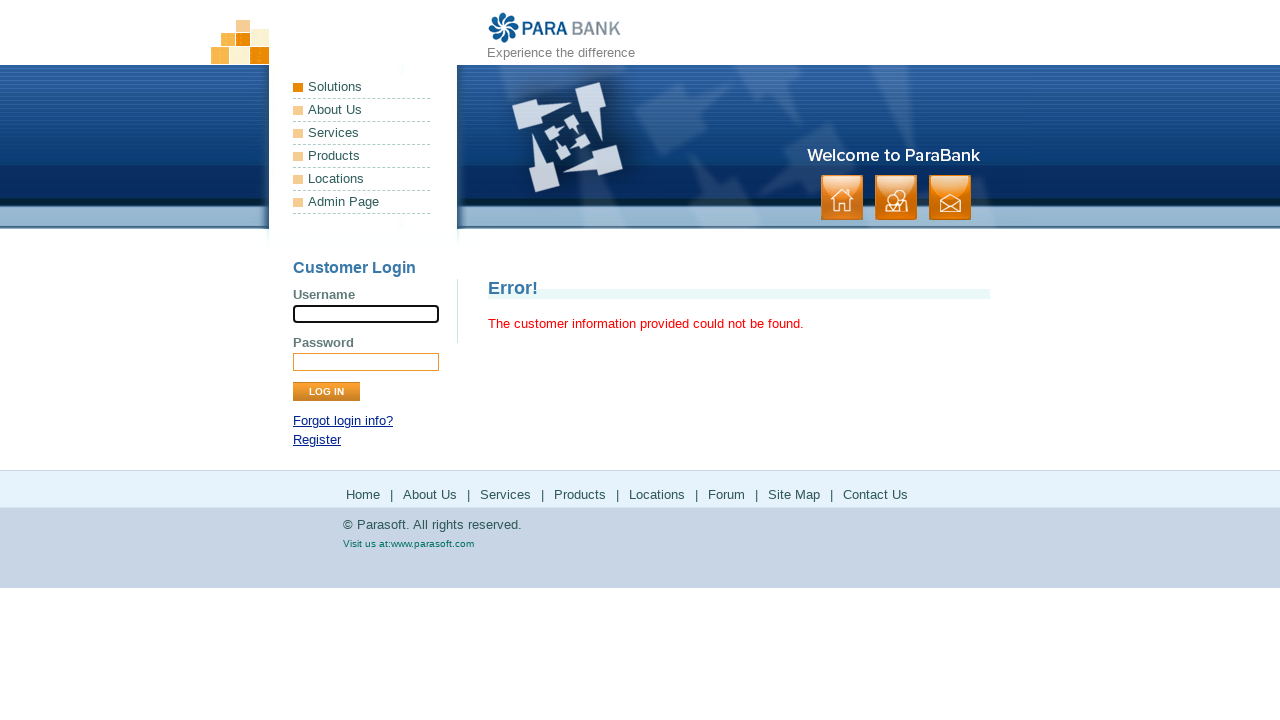

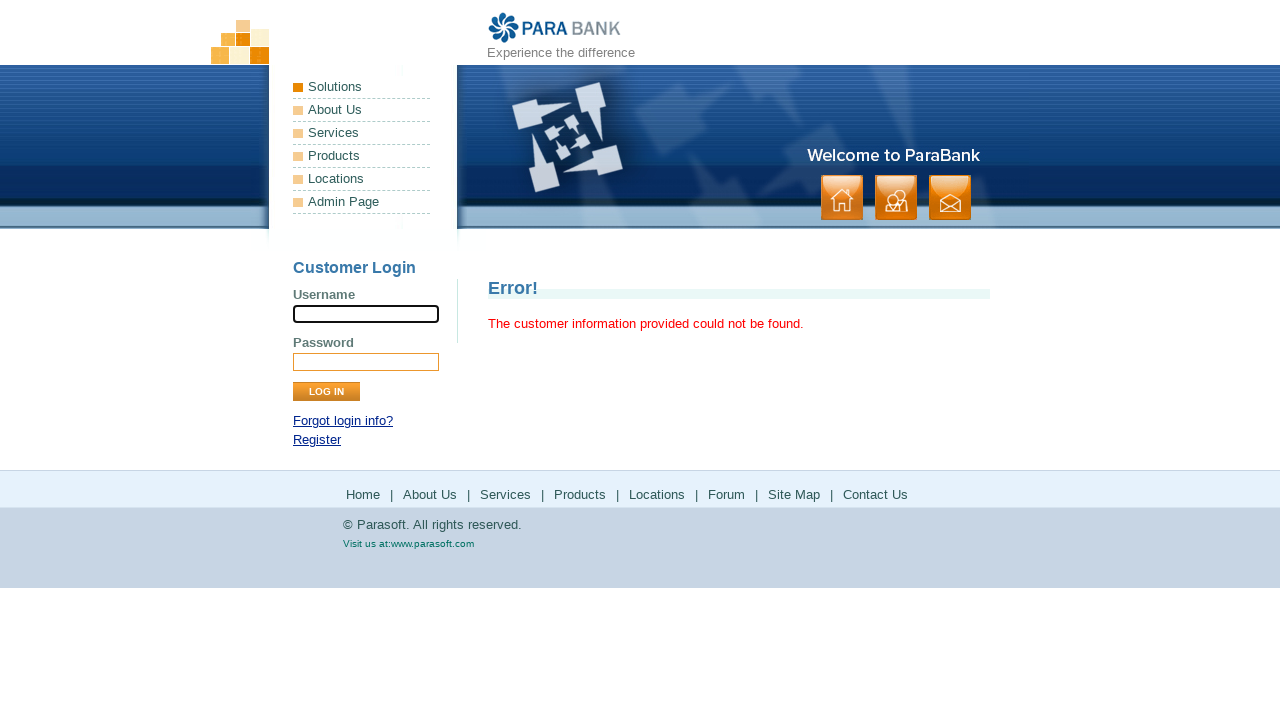